Basic navigation test that opens the Tesla homepage to verify the page loads successfully.

Starting URL: https://tesla.com

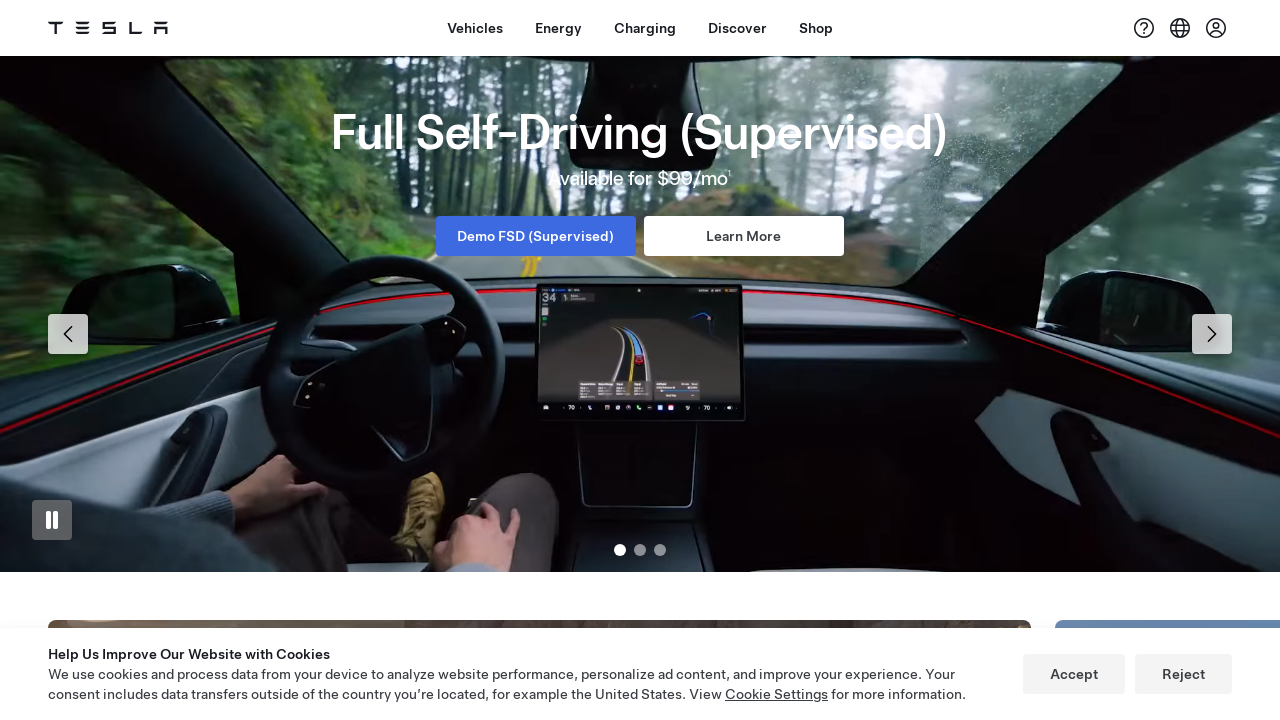

Waited for Tesla homepage DOM to fully load
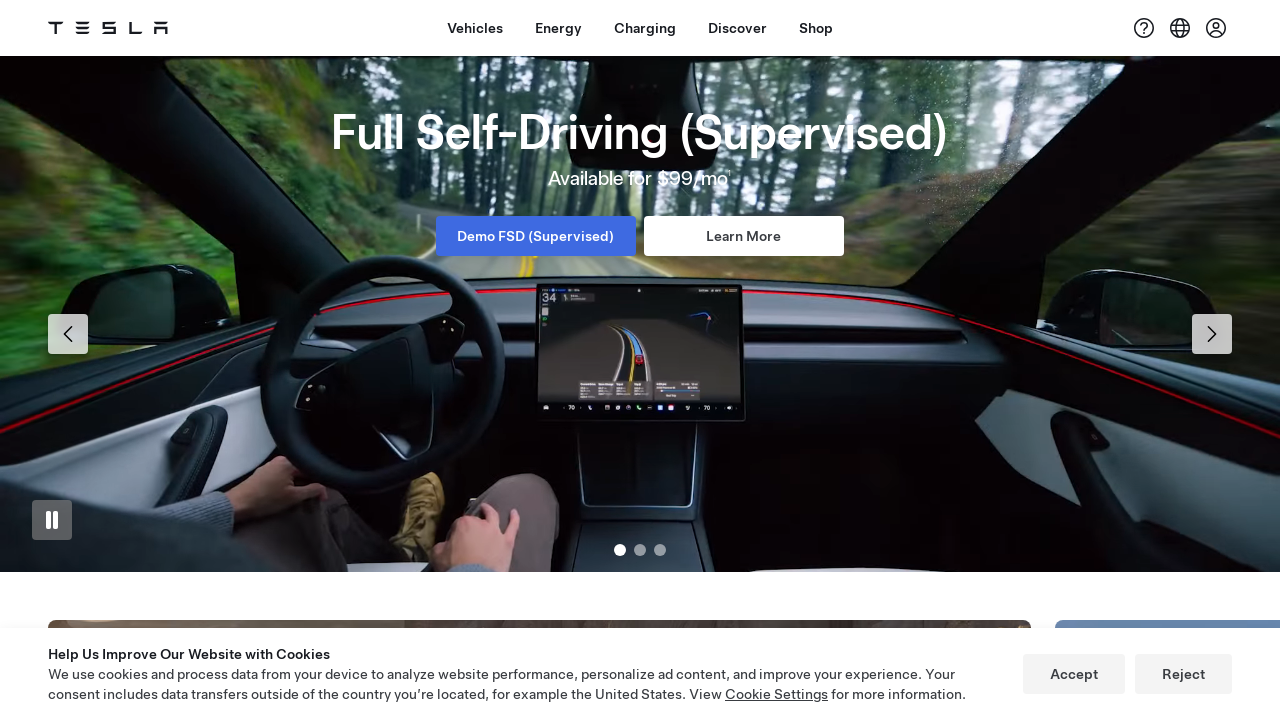

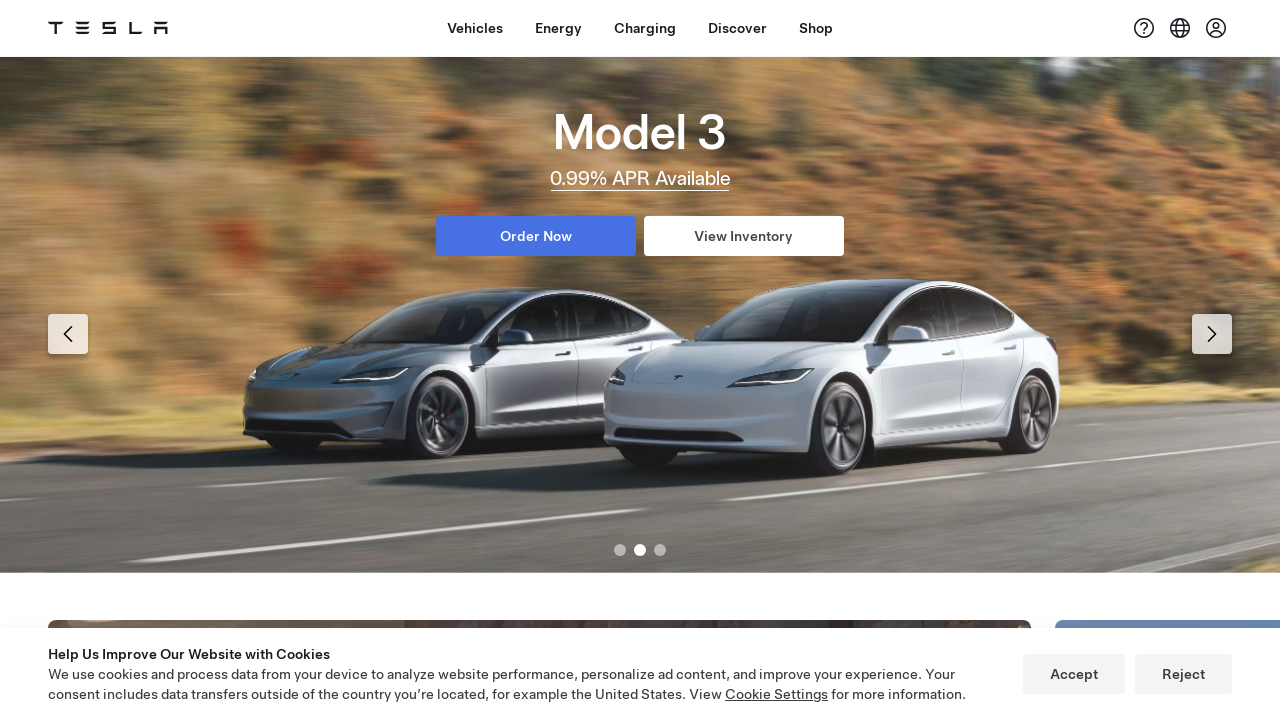